Tests drag and drop by offset functionality using element coordinates

Starting URL: https://crossbrowsertesting.github.io/drag-and-drop

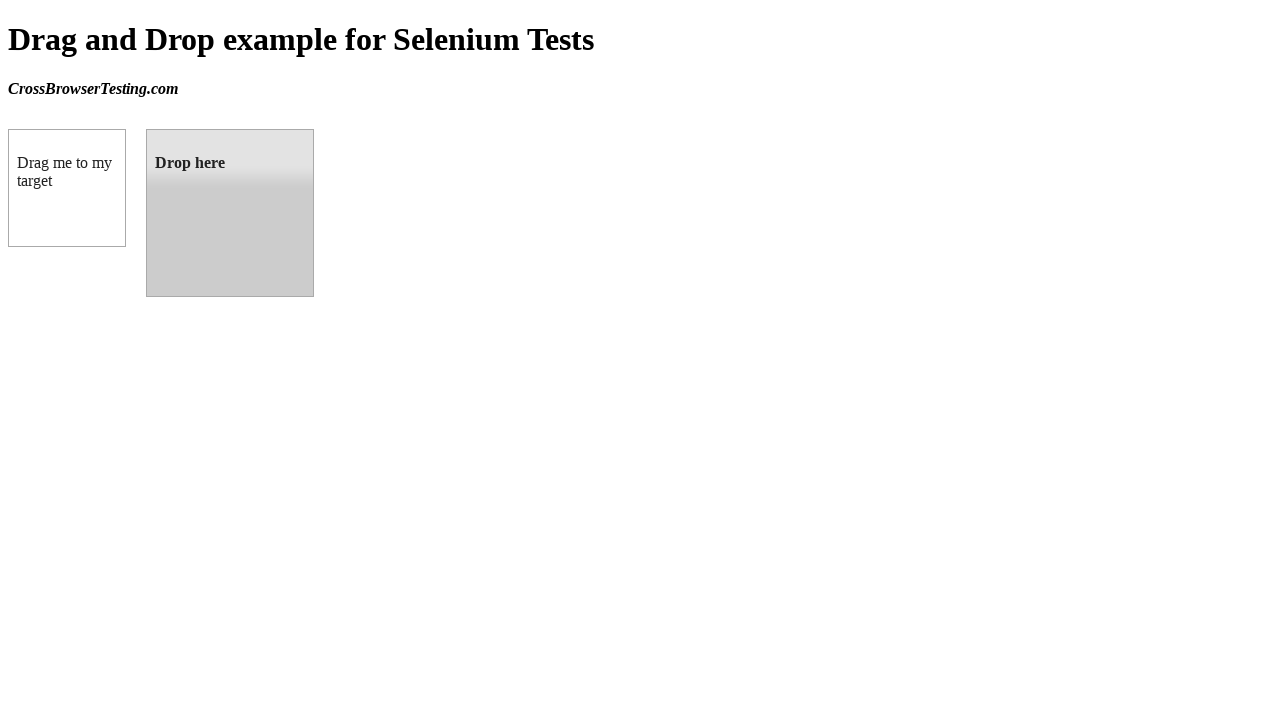

Located source element (draggable box A)
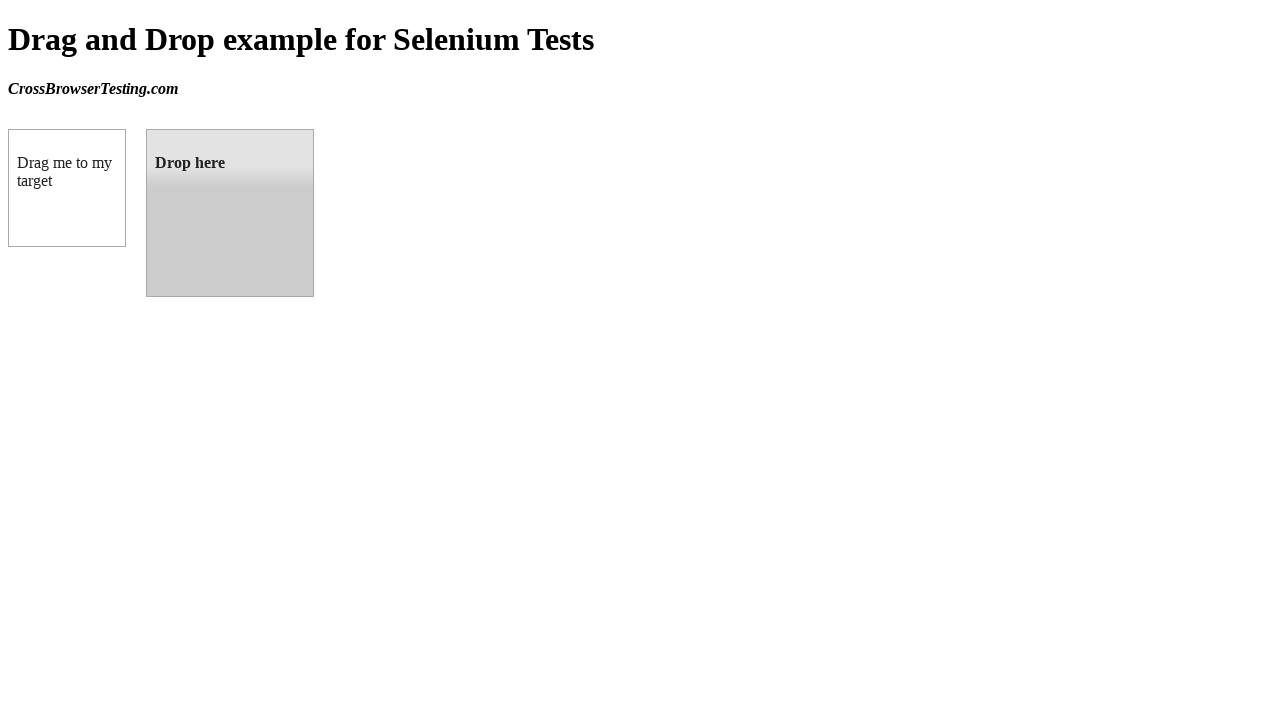

Located target element (droppable box B)
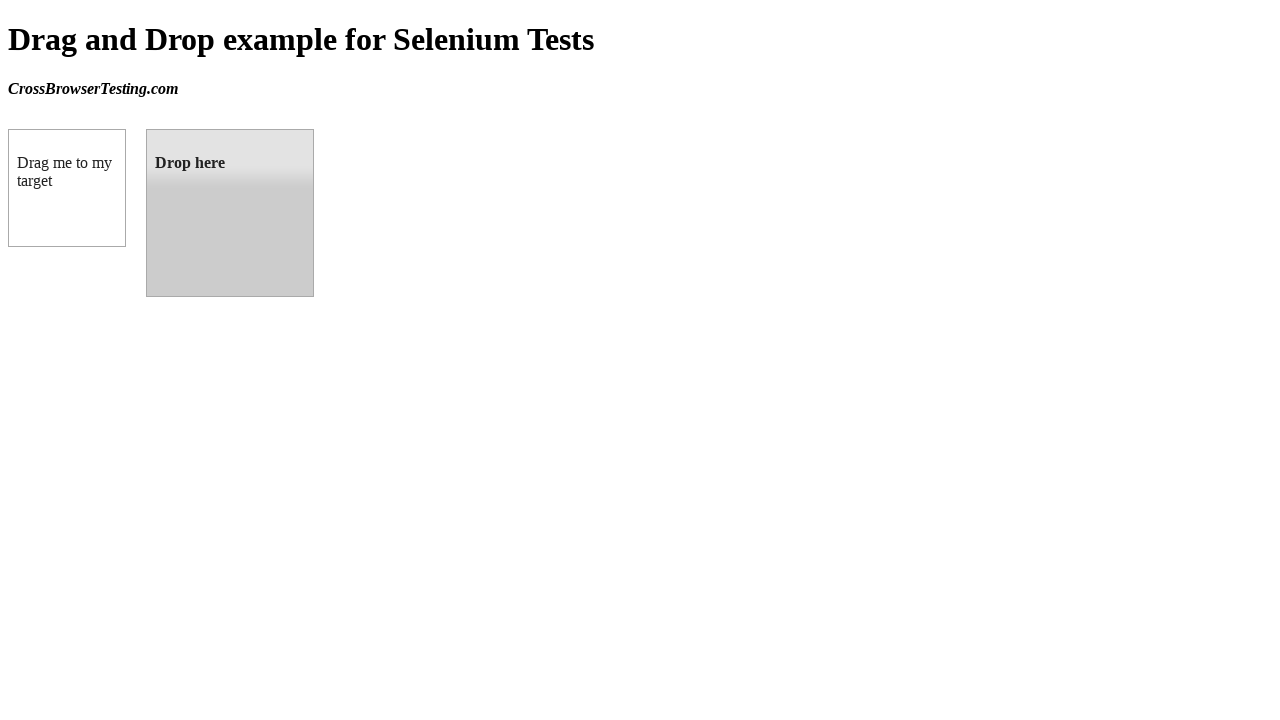

Retrieved bounding box coordinates of target element
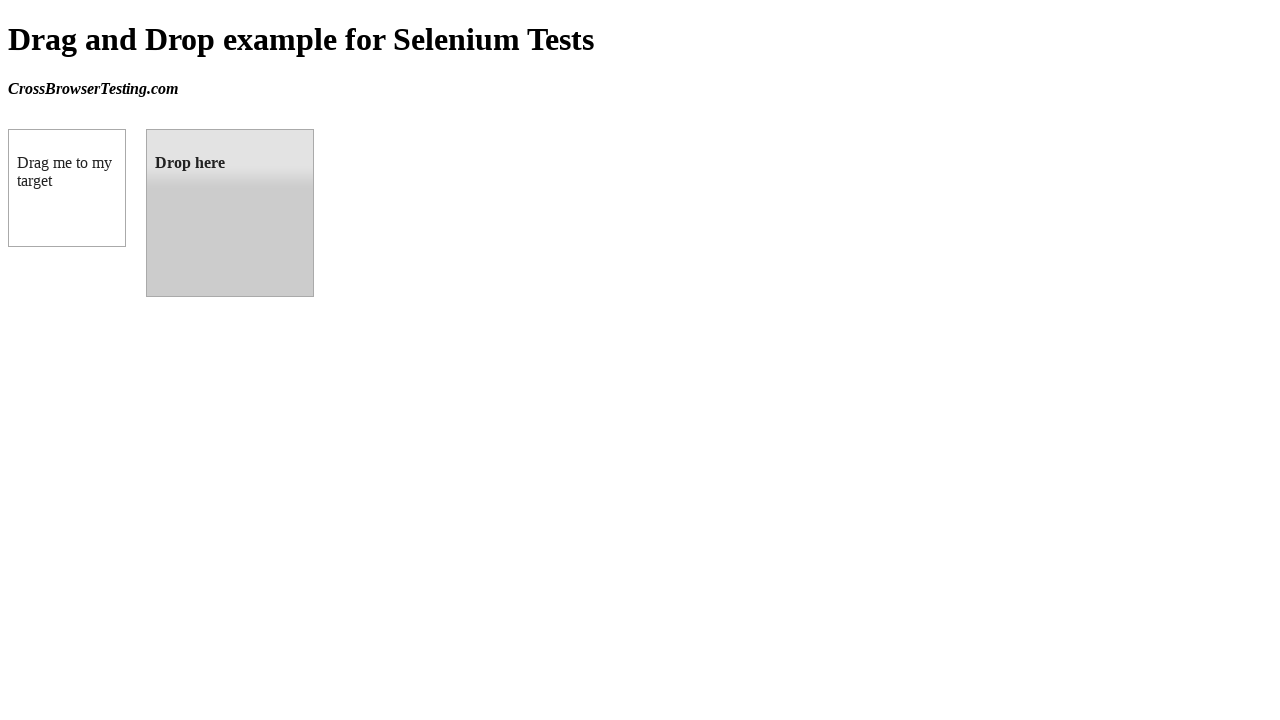

Calculated target X coordinate (center of target element)
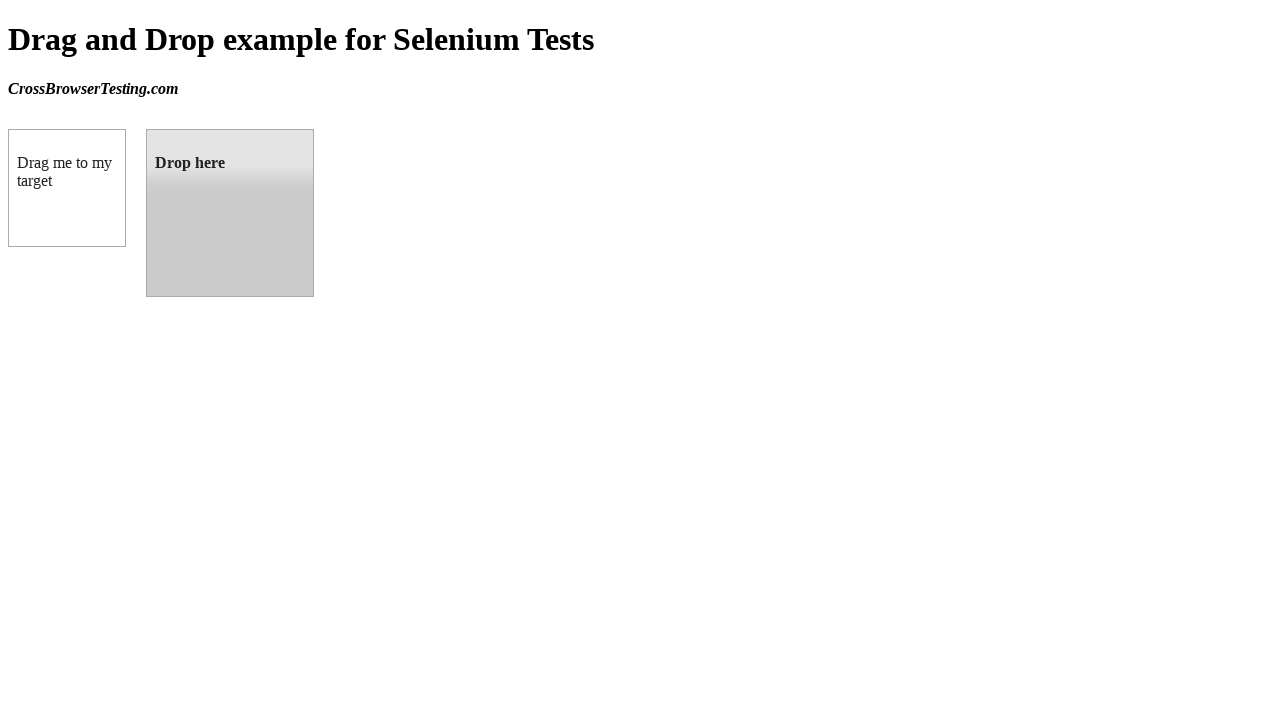

Calculated target Y coordinate (center of target element)
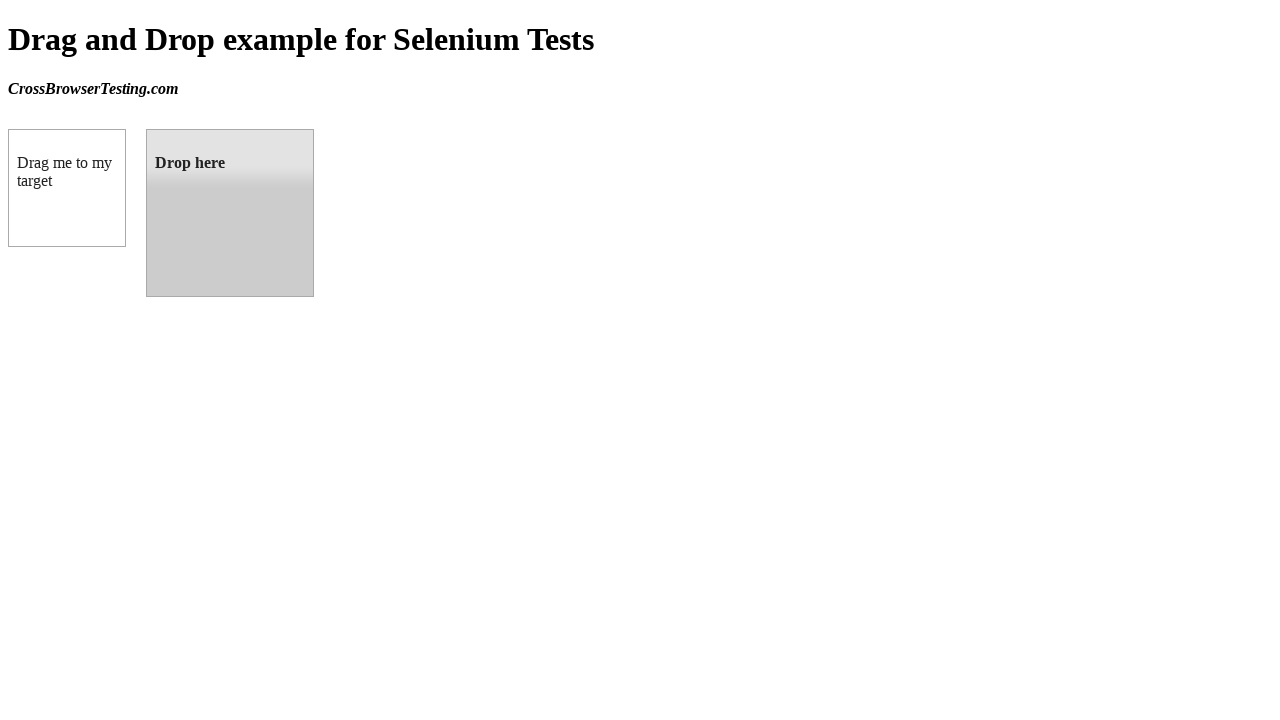

Dragged source element to target element at (230, 213)
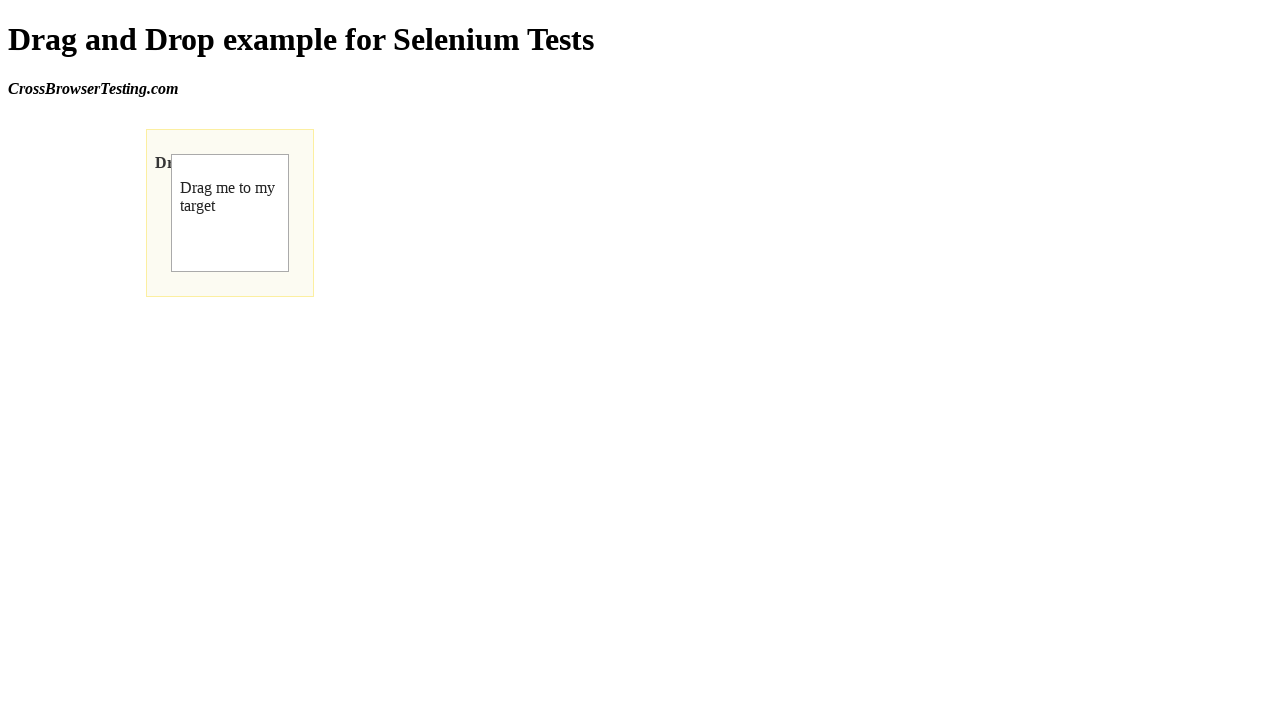

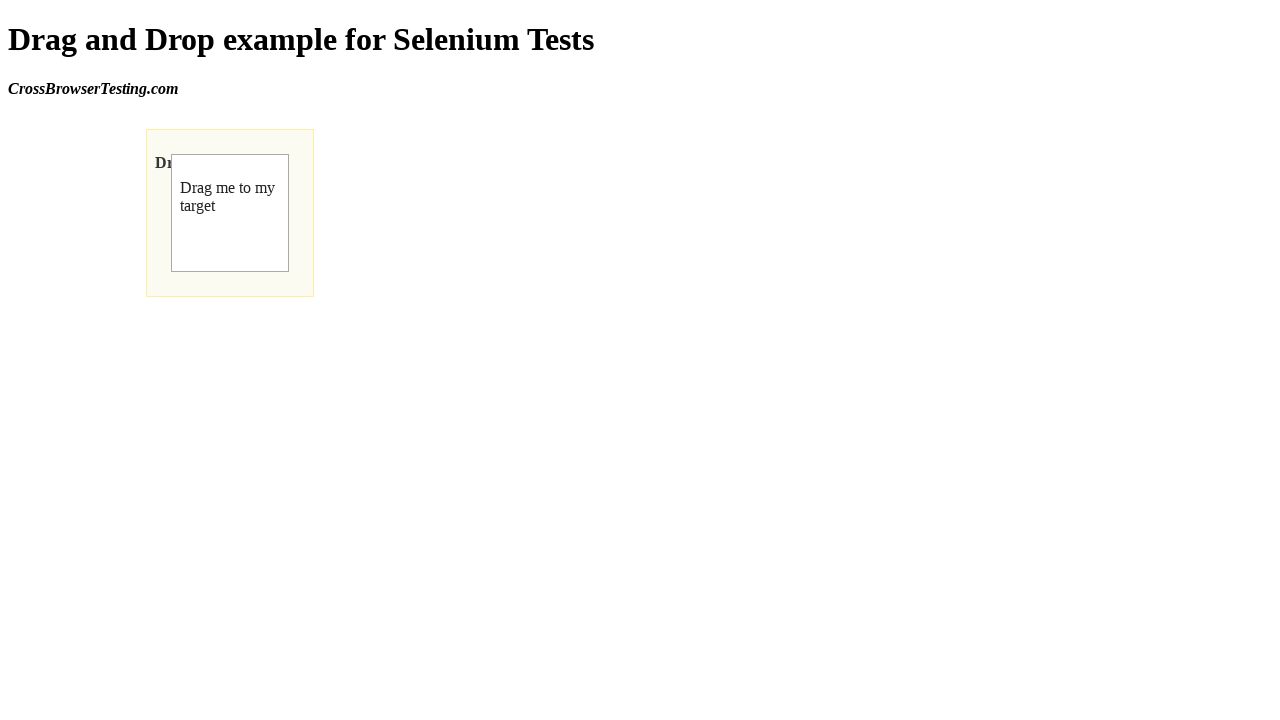